Navigates to the anhtester.com homepage and clicks the login button to open the login interface

Starting URL: https://anhtester.com/

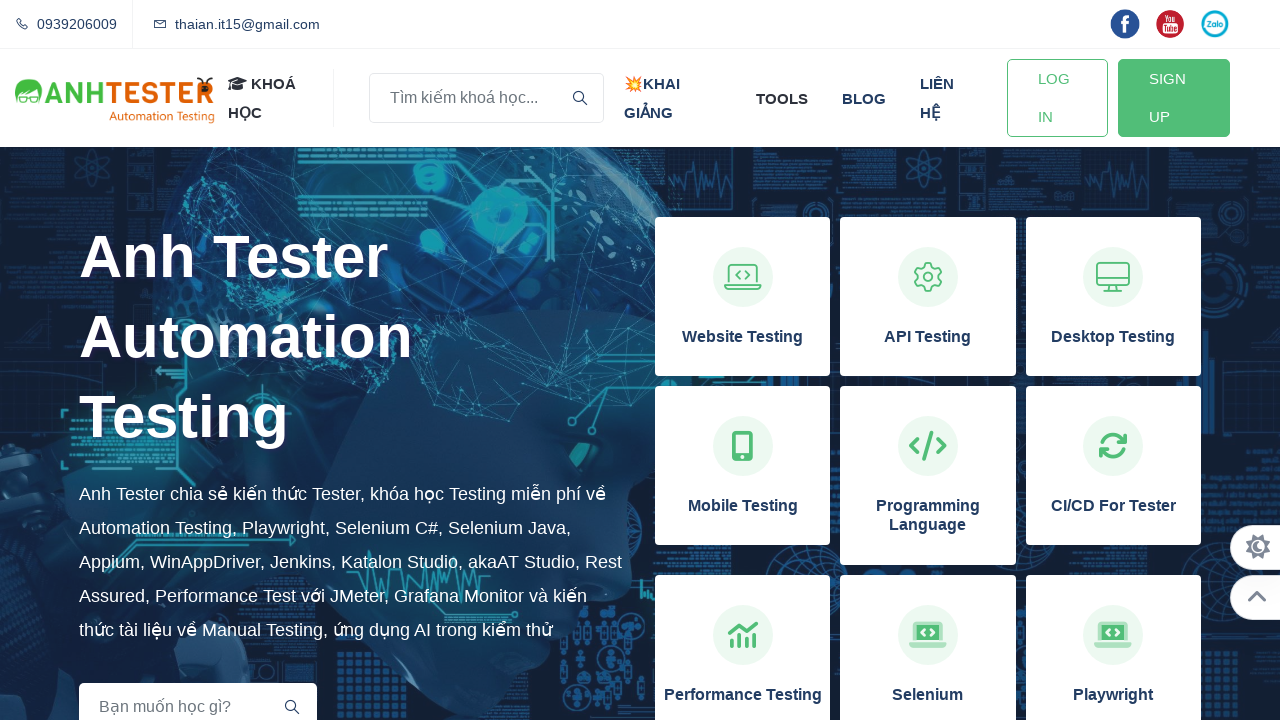

Navigated to anhtester.com homepage
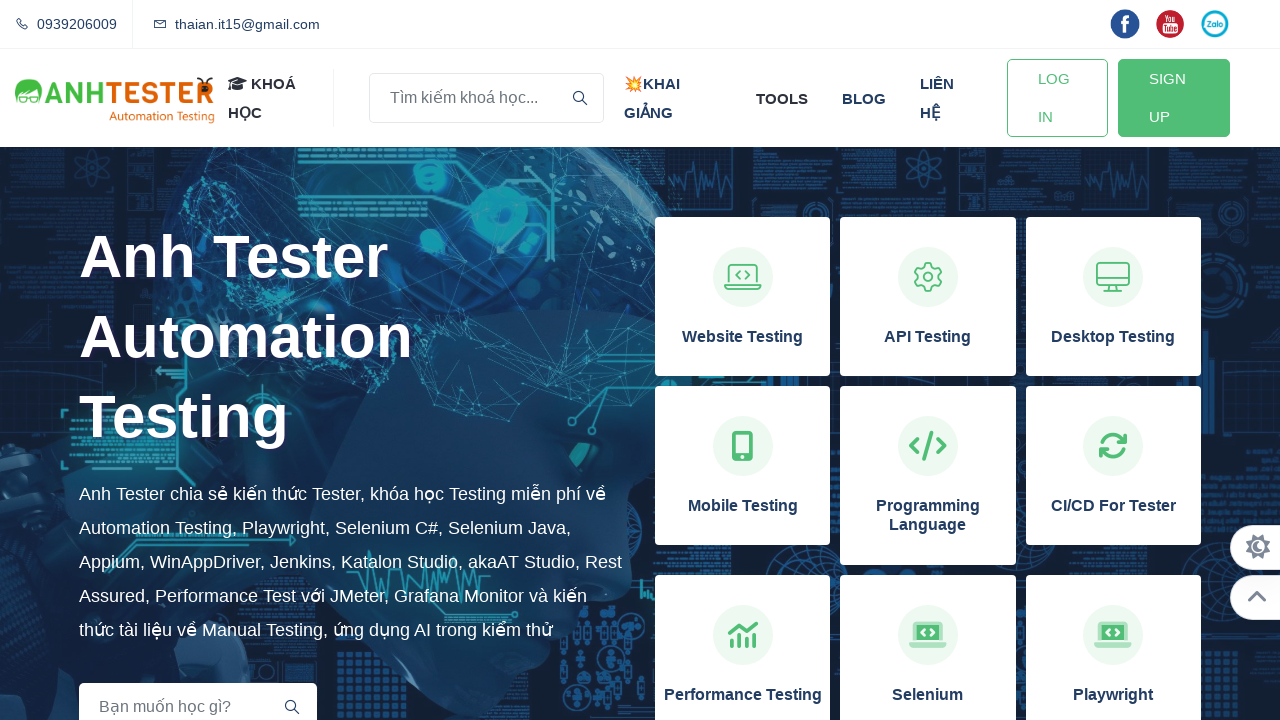

Clicked login button to open login interface at (1057, 98) on a#btn-login
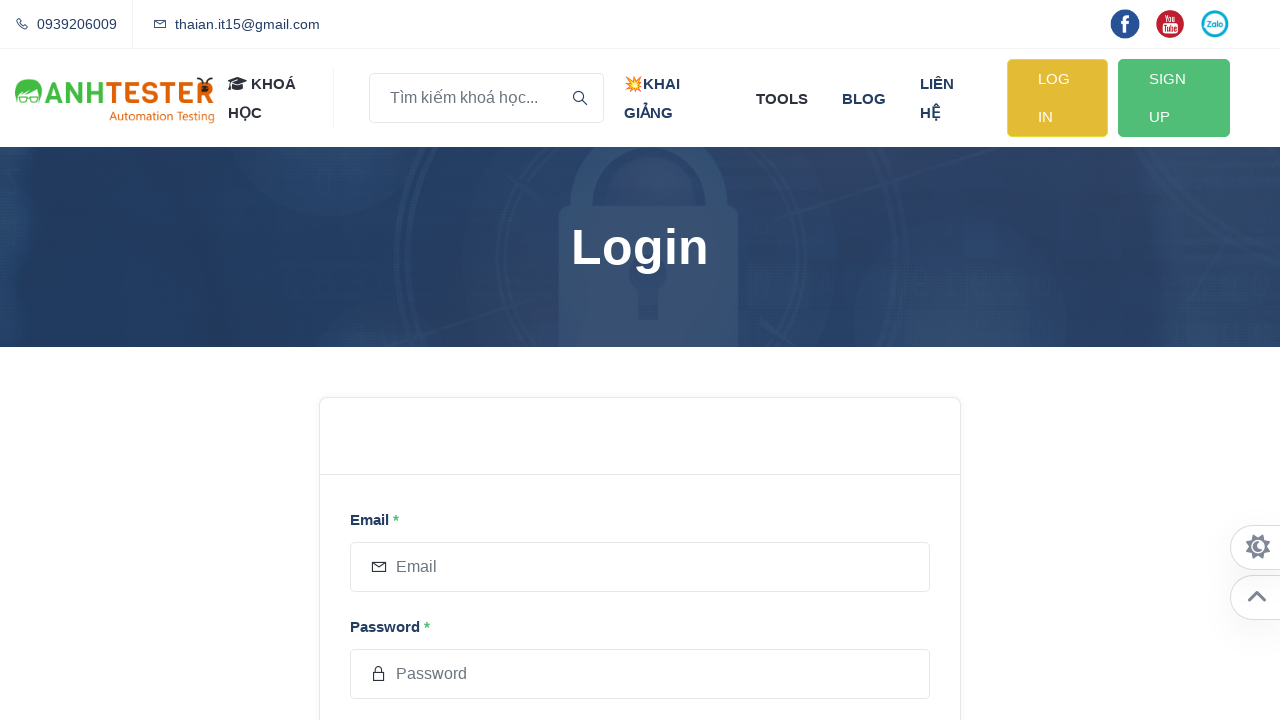

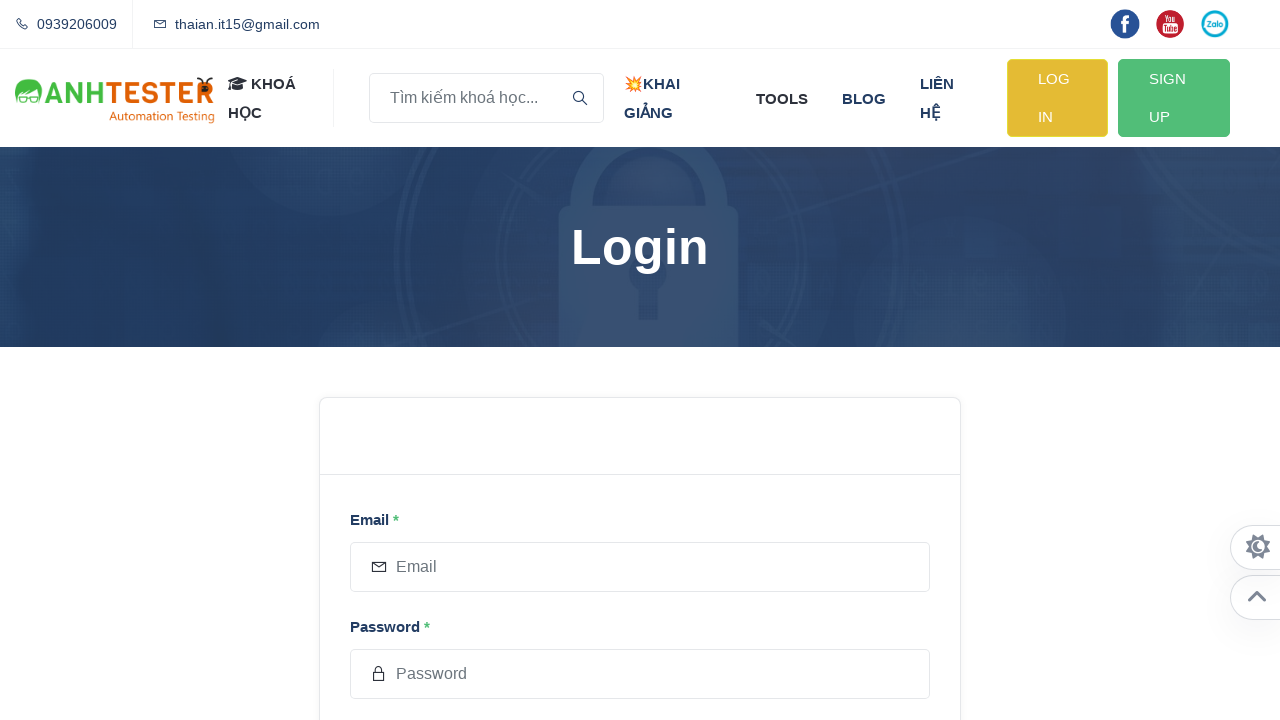